Tests login form validation by submitting empty username and password fields, then verifying the correct error message is displayed

Starting URL: https://www.saucedemo.com/

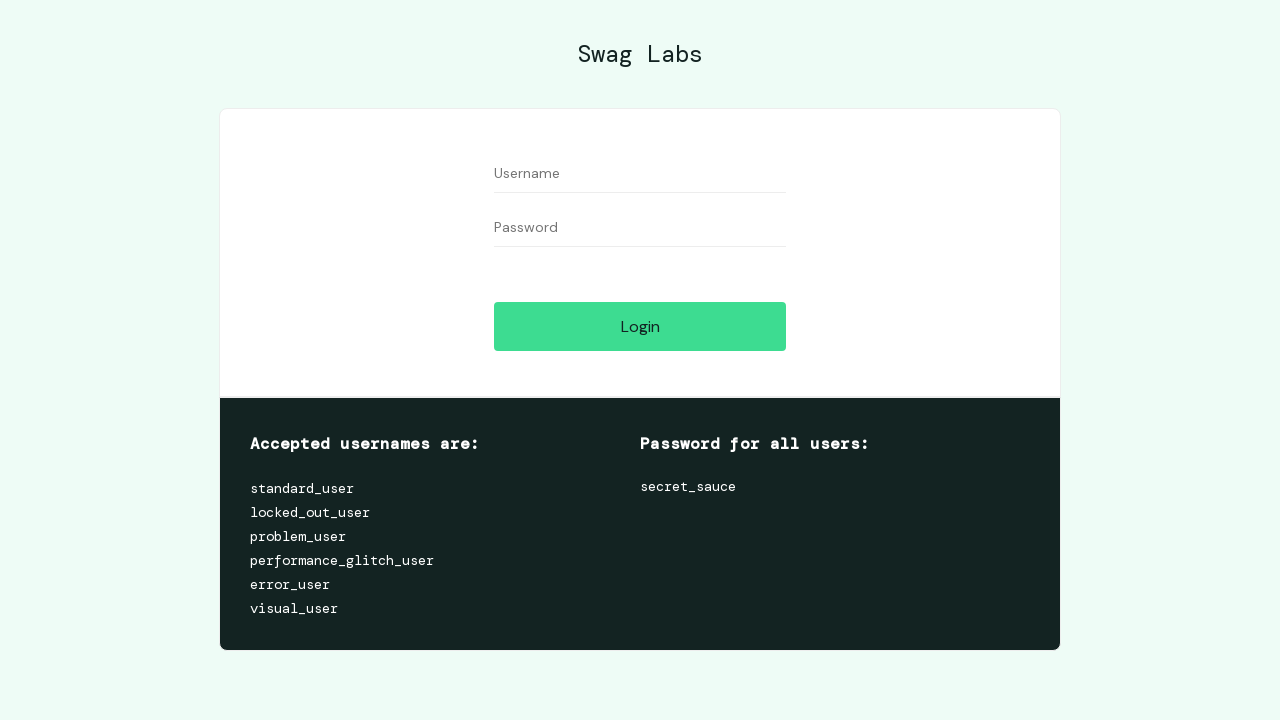

Filled username field with empty string on #user-name
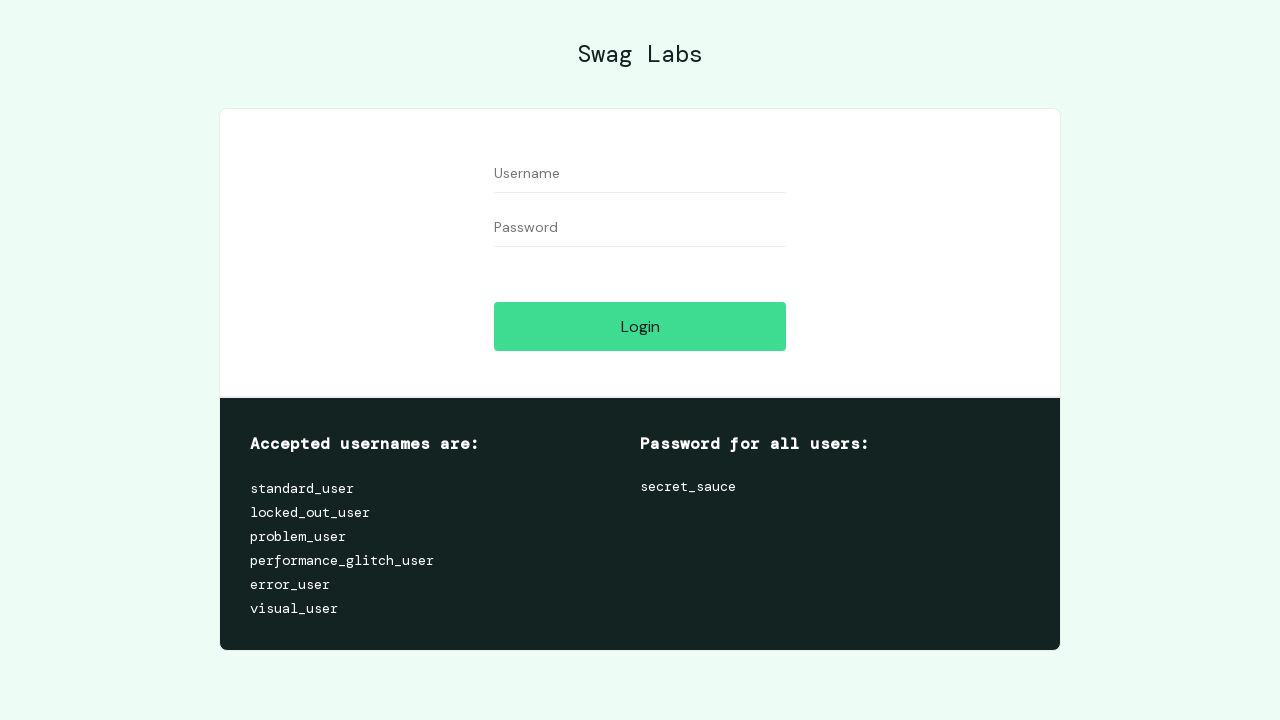

Filled password field with empty string on #password
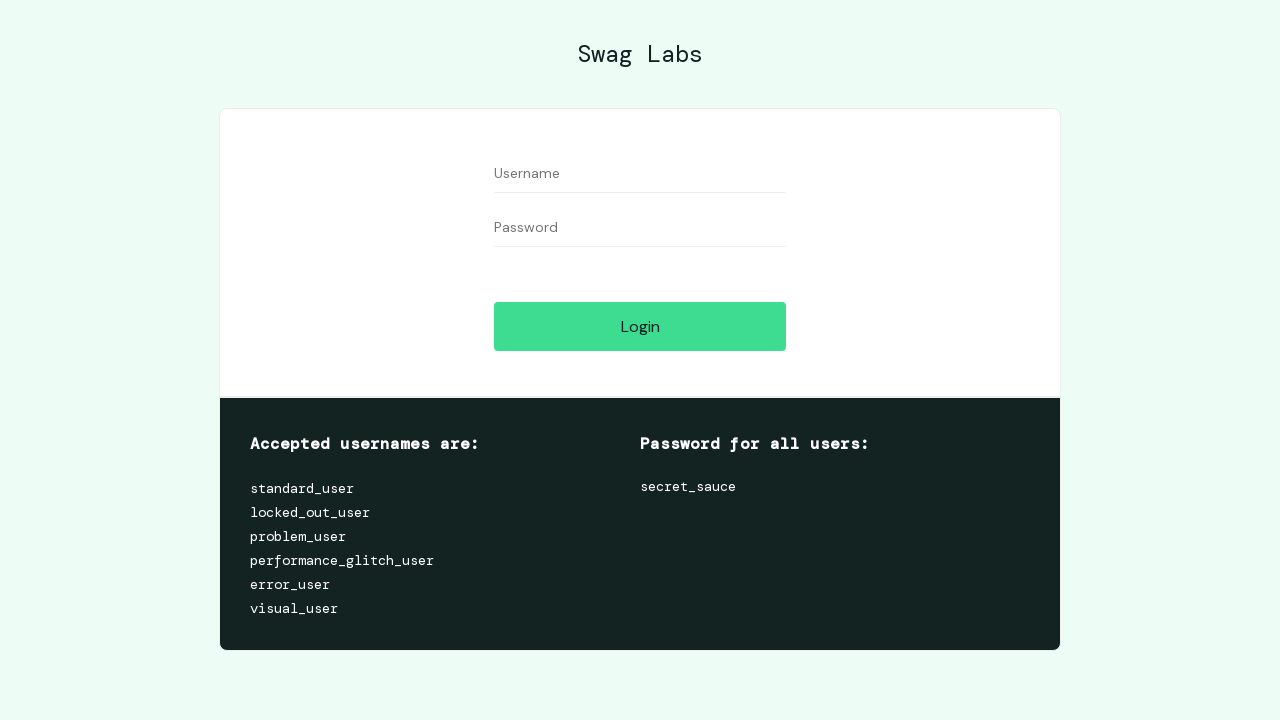

Clicked login button to submit form at (640, 326) on #login-button
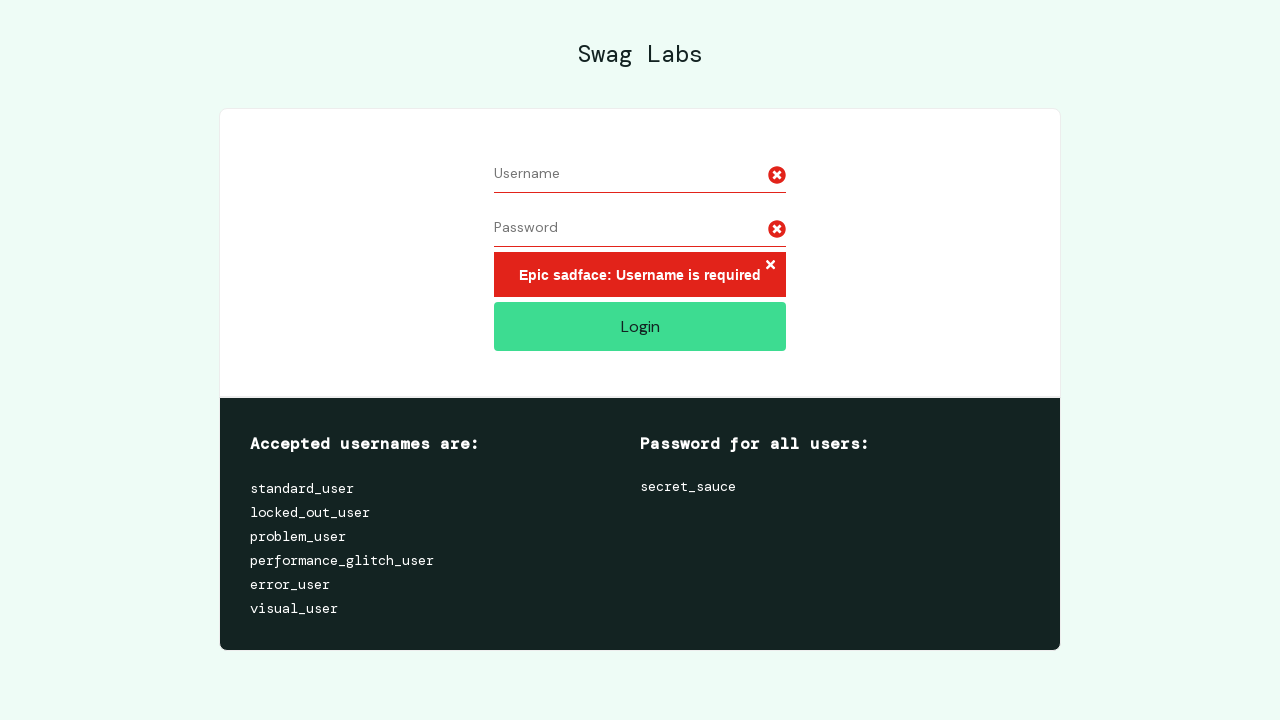

Verified error message 'Epic sadface: Username is required' appeared
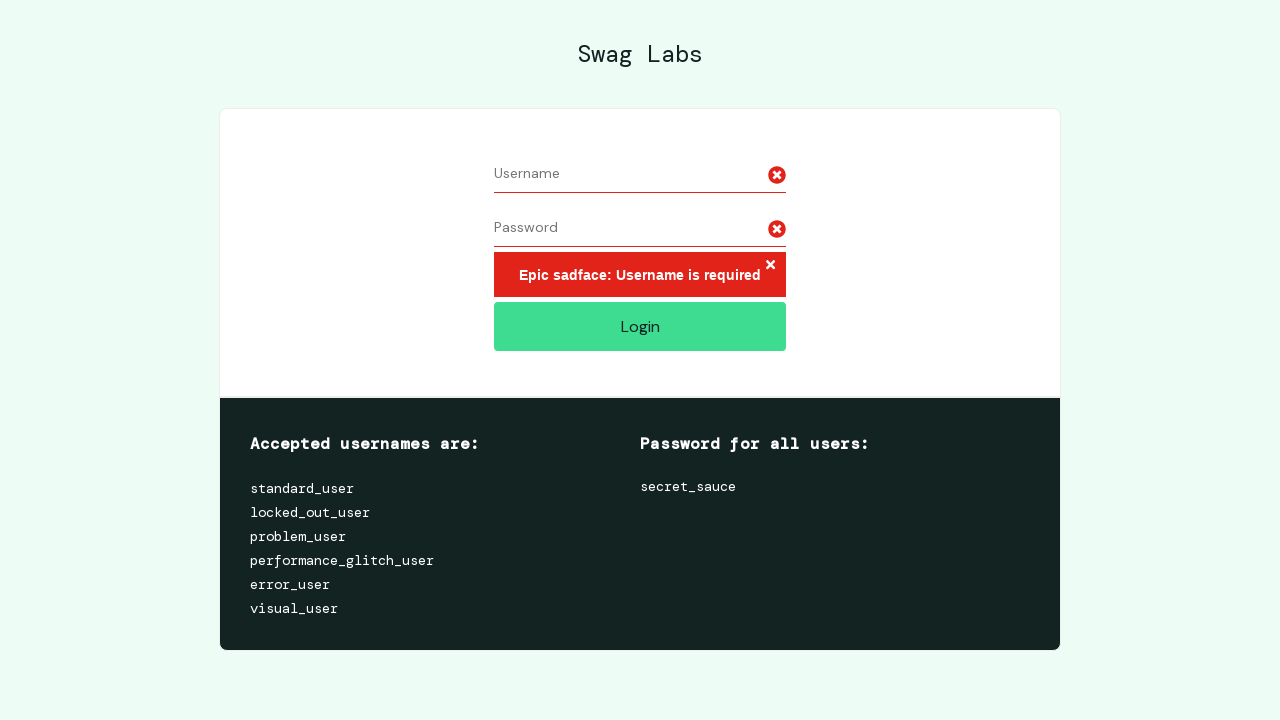

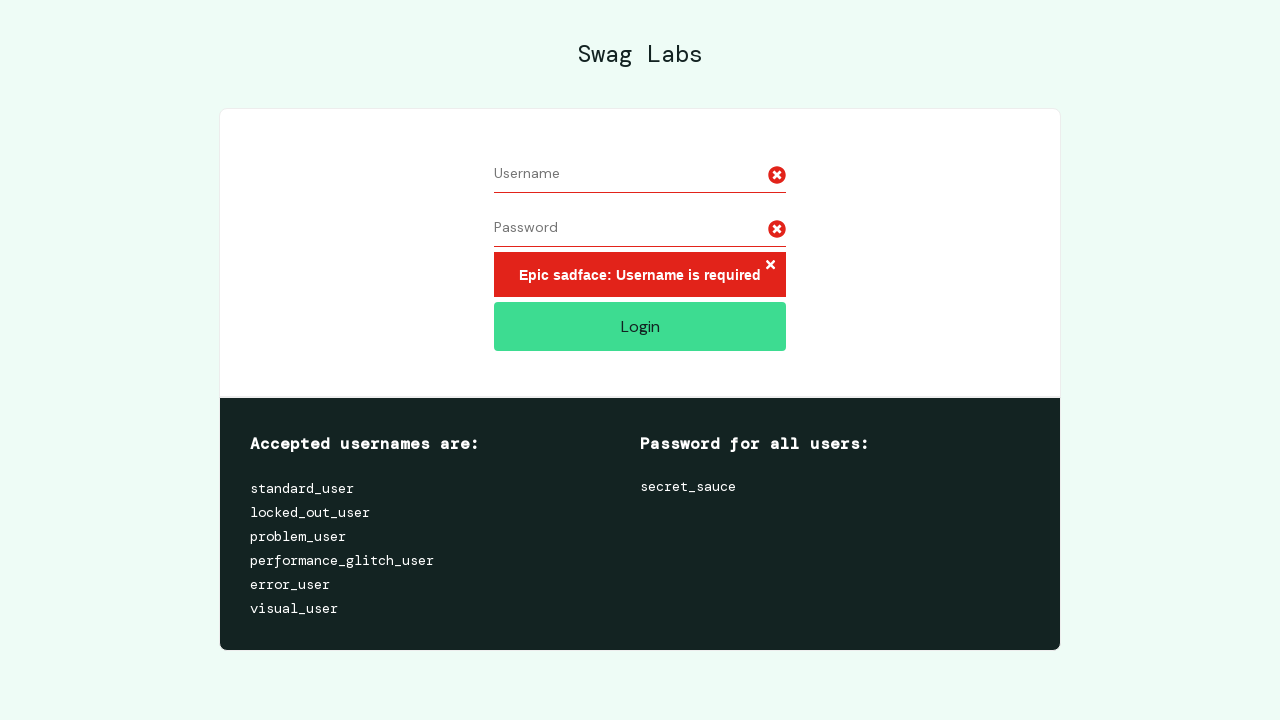